Tests adding multiple different items to cart in various quantities (Stuffed Frog x2, Fluffy Bunny x4, Valentine Bear x3) and navigating to cart page

Starting URL: https://jupiter.cloud.planittesting.com/#/

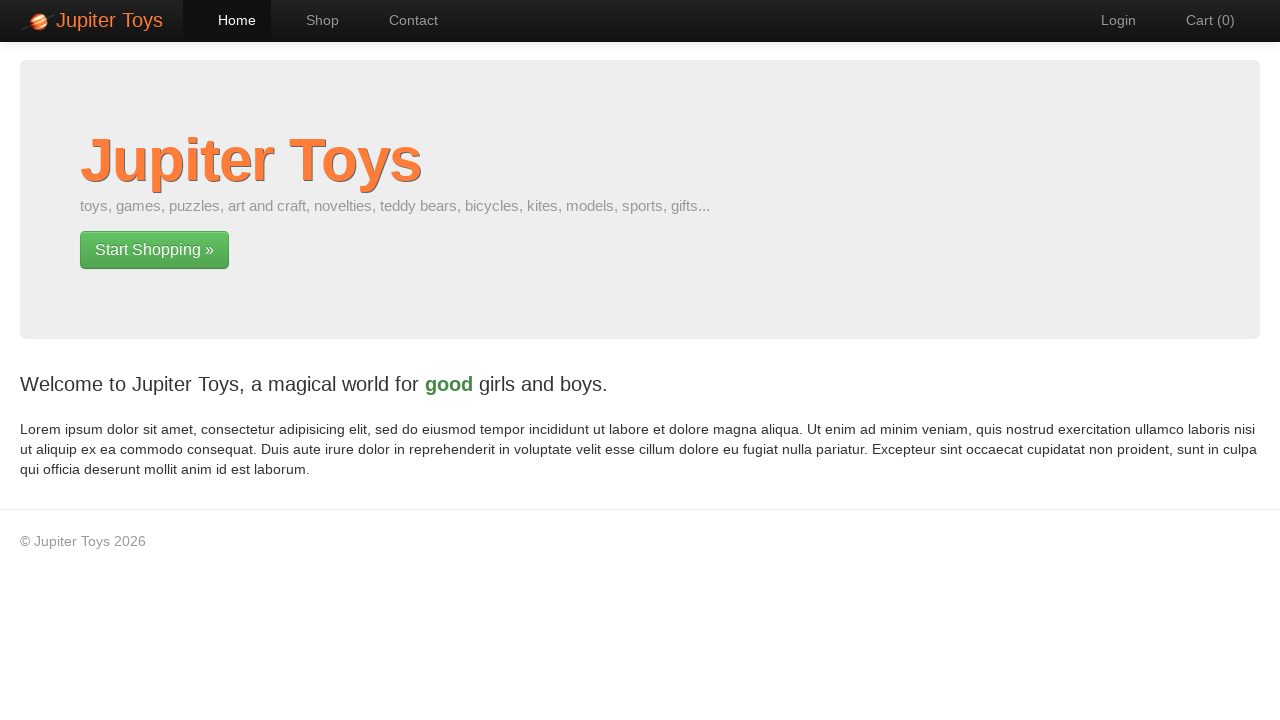

Clicked on Shop page navigation at (312, 20) on #nav-shop
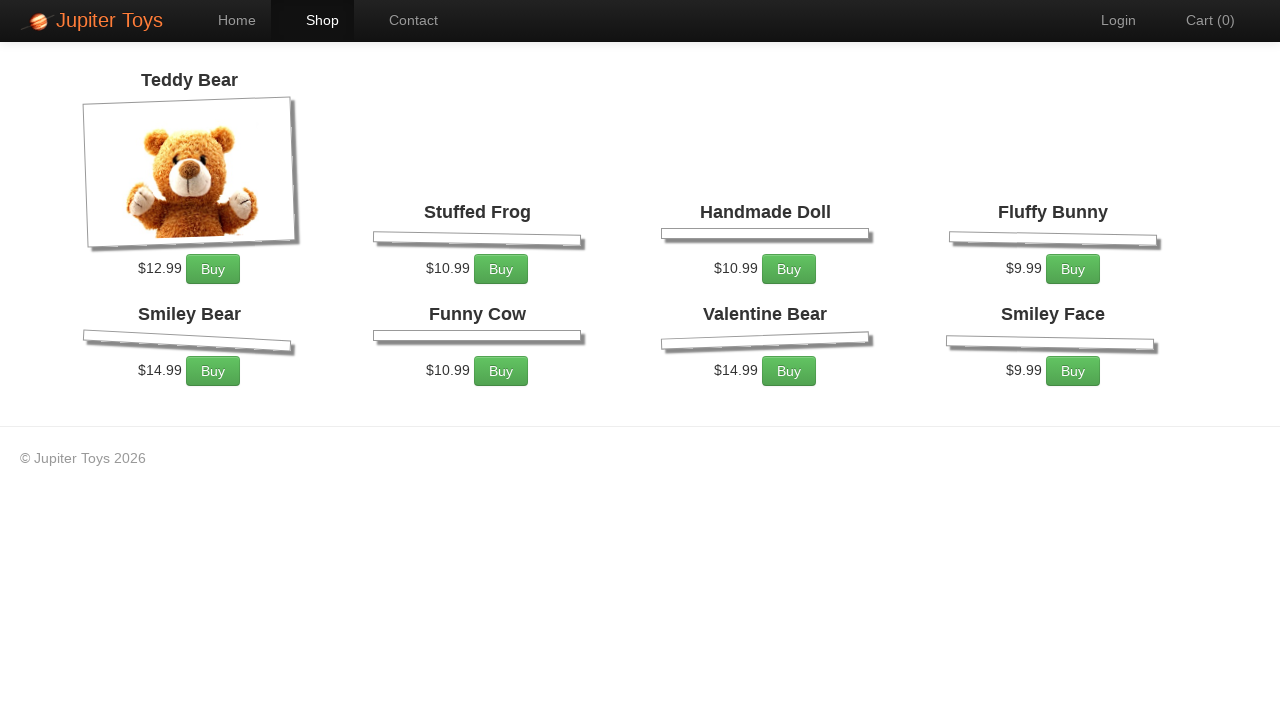

Shop items loaded and product-2 selector found
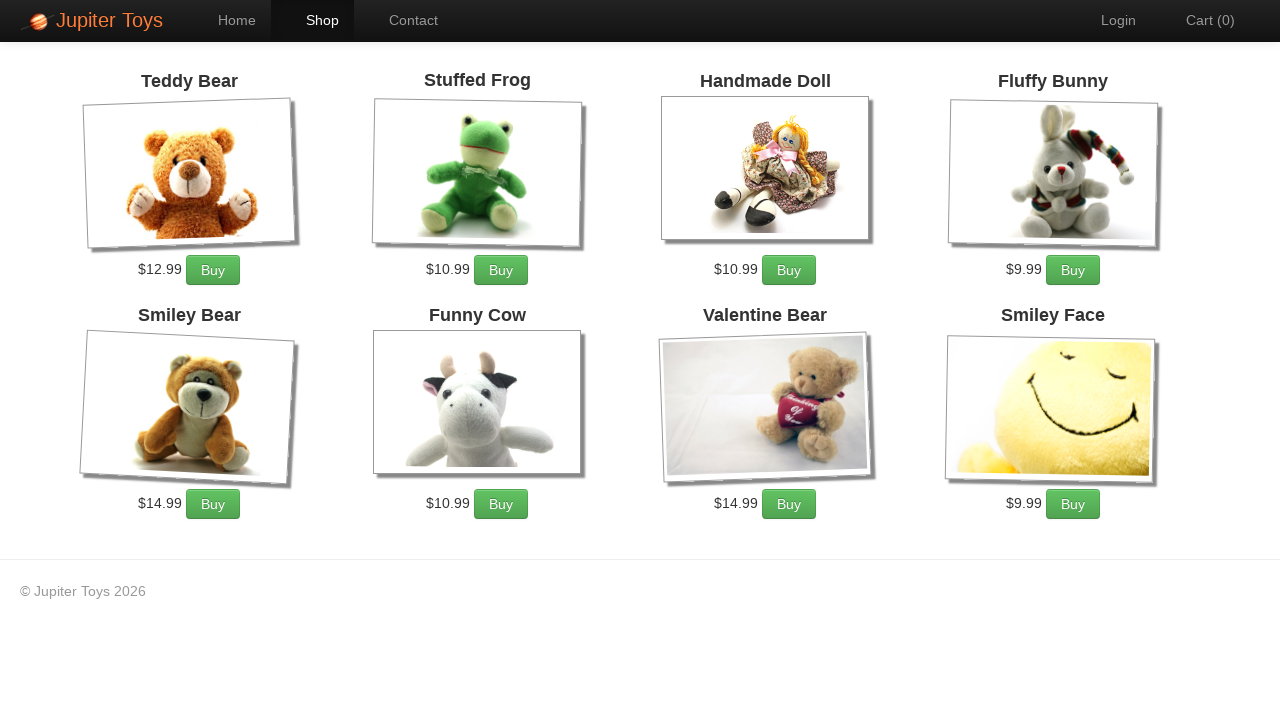

Added Stuffed Frog to cart (1st time) at (501, 270) on xpath=//*[@id='product-2']/div/p/a
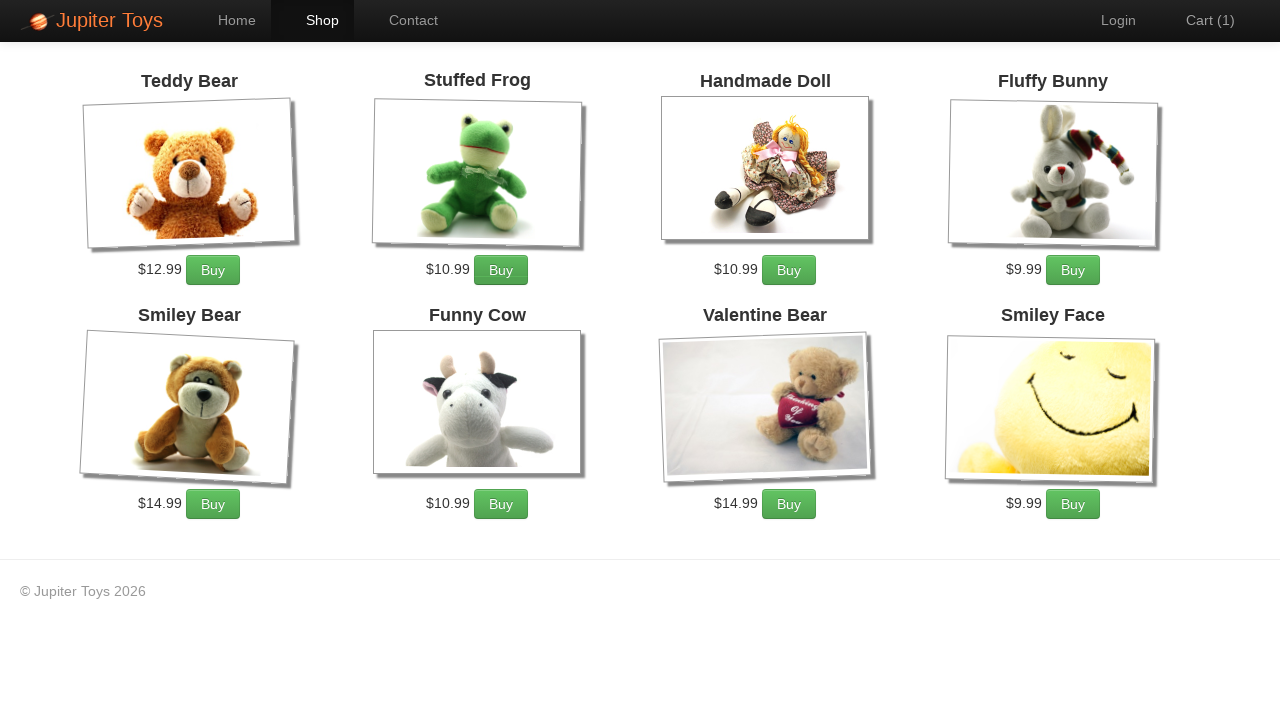

Added Stuffed Frog to cart (2nd time) at (501, 270) on xpath=//*[@id='product-2']/div/p/a
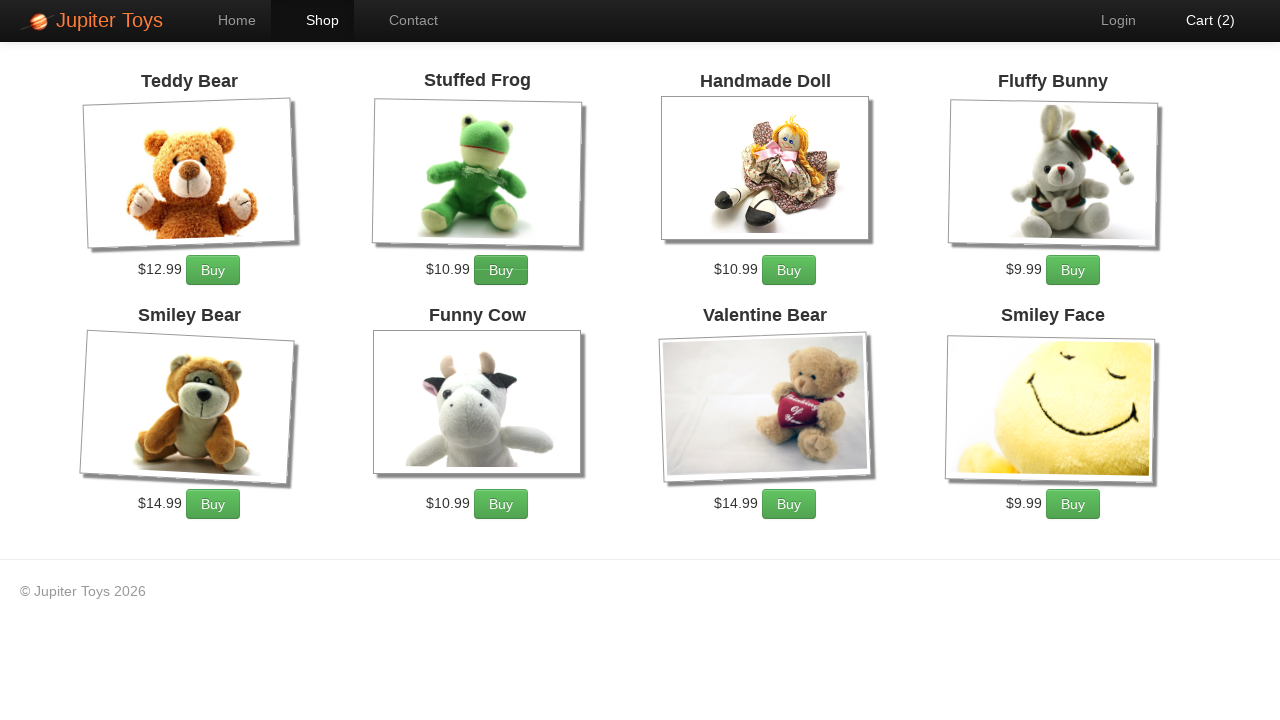

Added Fluffy Bunny to cart (1st time) at (1073, 270) on xpath=//*[@id='product-4']/div/p/a
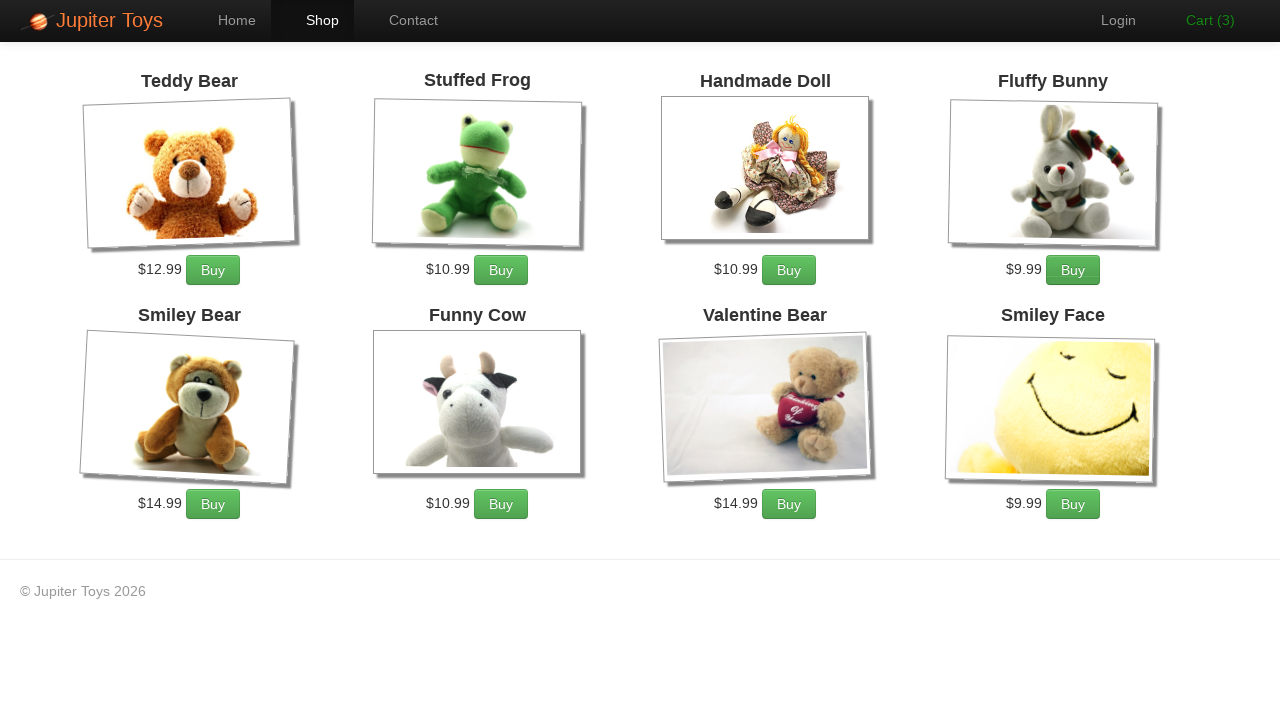

Added Fluffy Bunny to cart (2nd time) at (1073, 270) on xpath=//*[@id='product-4']/div/p/a
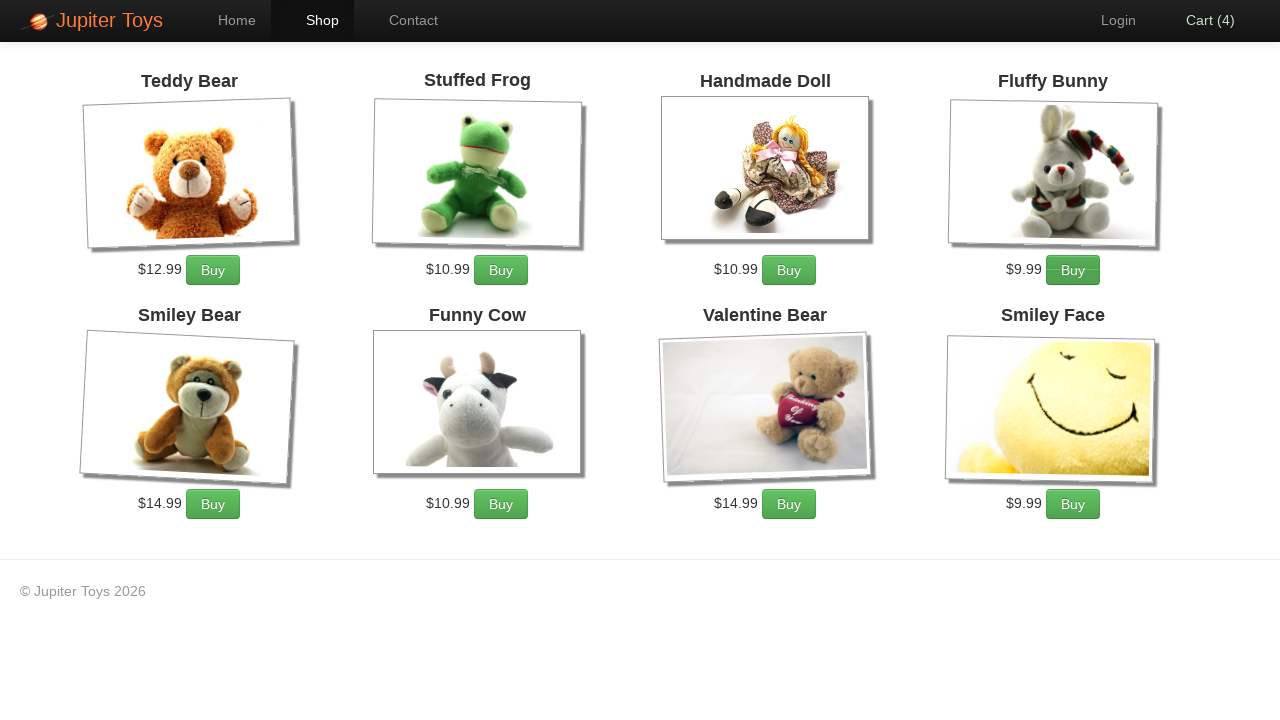

Added Fluffy Bunny to cart (3rd time) at (1073, 270) on xpath=//*[@id='product-4']/div/p/a
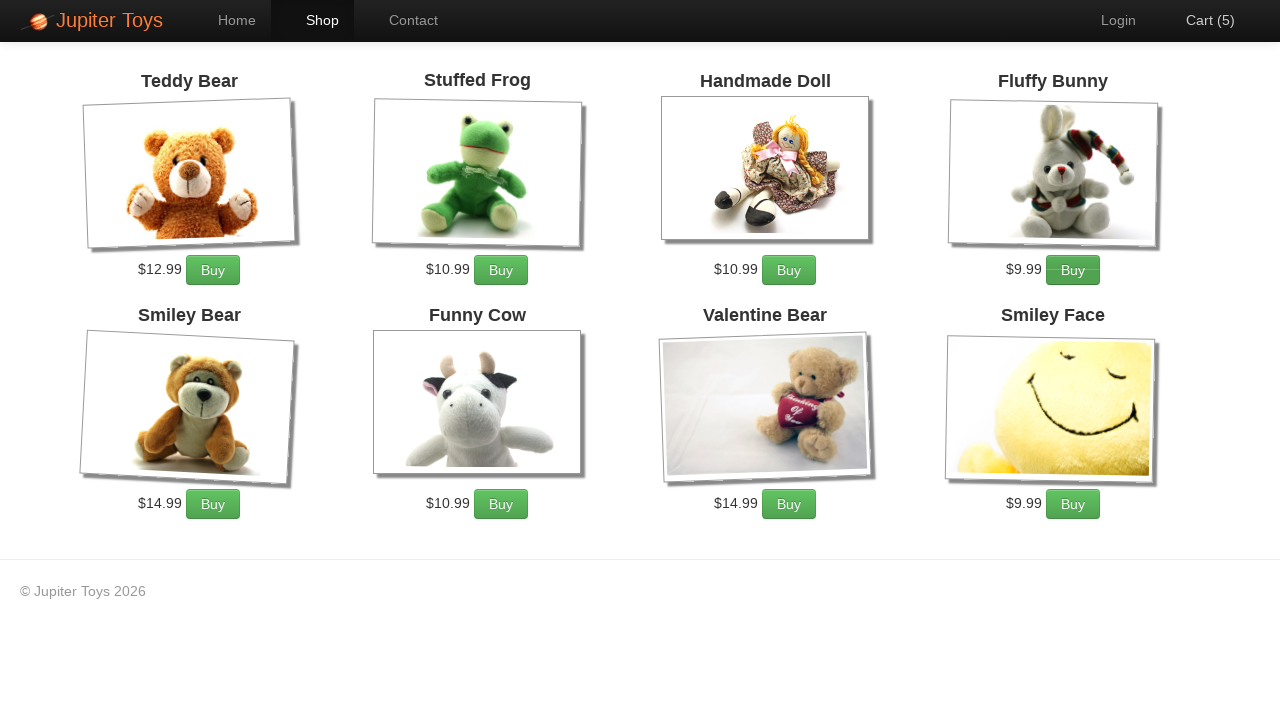

Added Fluffy Bunny to cart (4th time) at (1073, 270) on xpath=//*[@id='product-4']/div/p/a
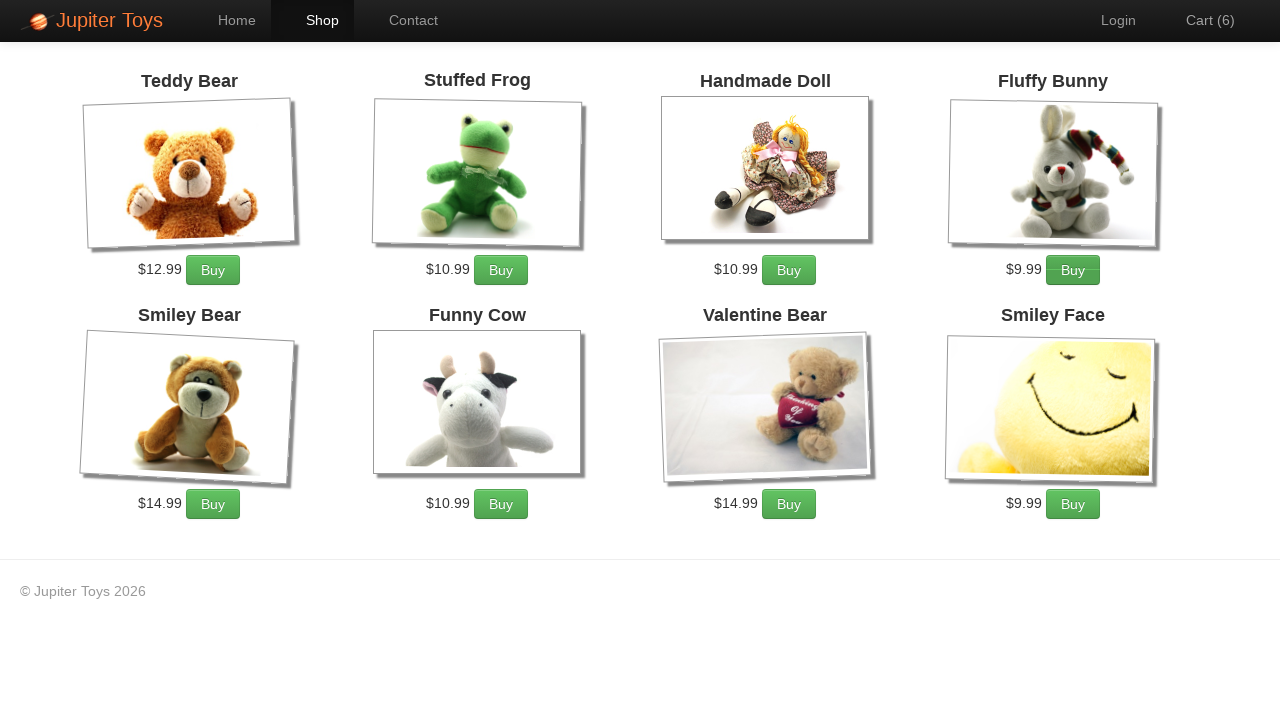

Added Valentine Bear to cart (1st time) at (789, 504) on xpath=//*[@id='product-7']/div/p/a
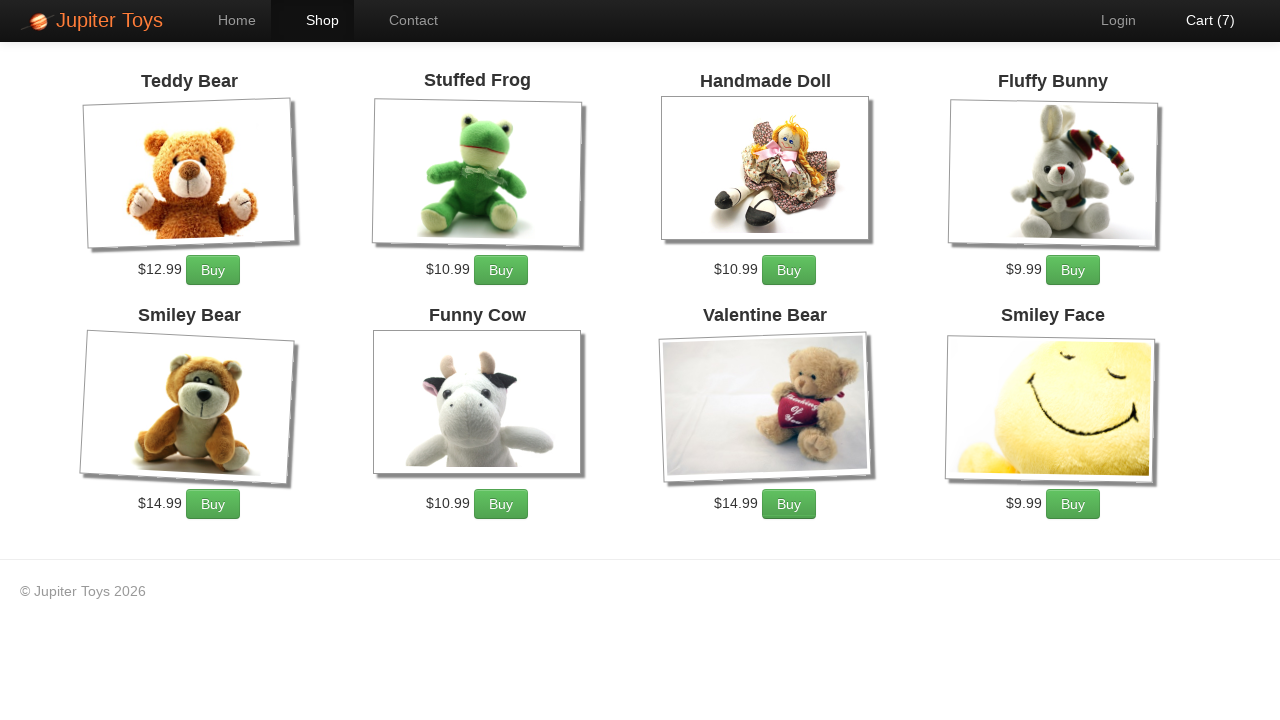

Added Valentine Bear to cart (2nd time) at (789, 504) on xpath=//*[@id='product-7']/div/p/a
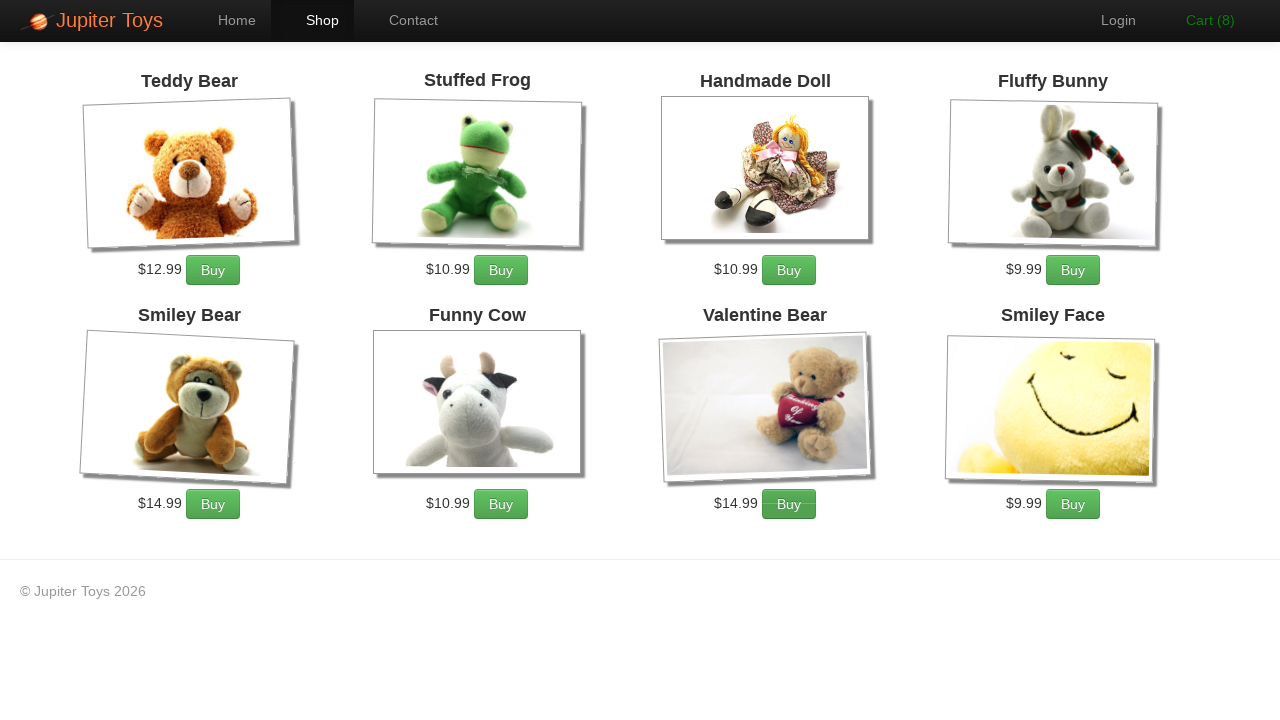

Added Valentine Bear to cart (3rd time) at (789, 504) on xpath=//*[@id='product-7']/div/p/a
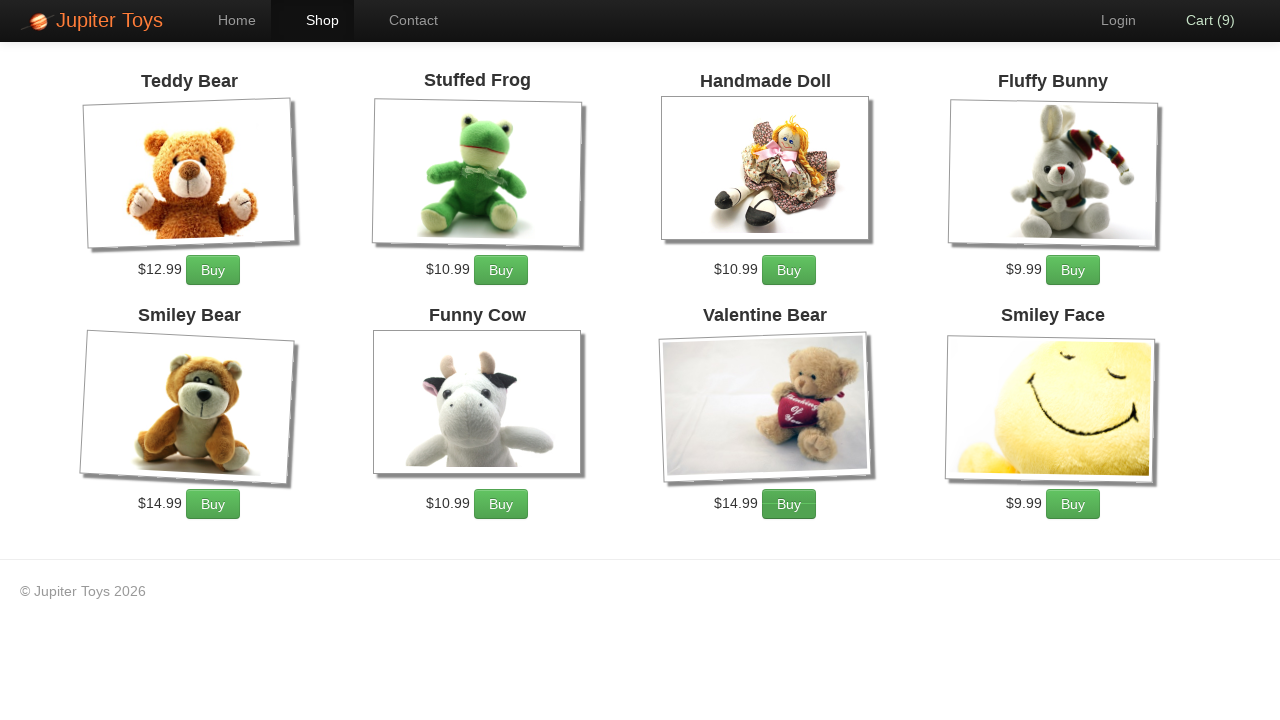

Clicked on Cart page navigation at (1200, 20) on #nav-cart
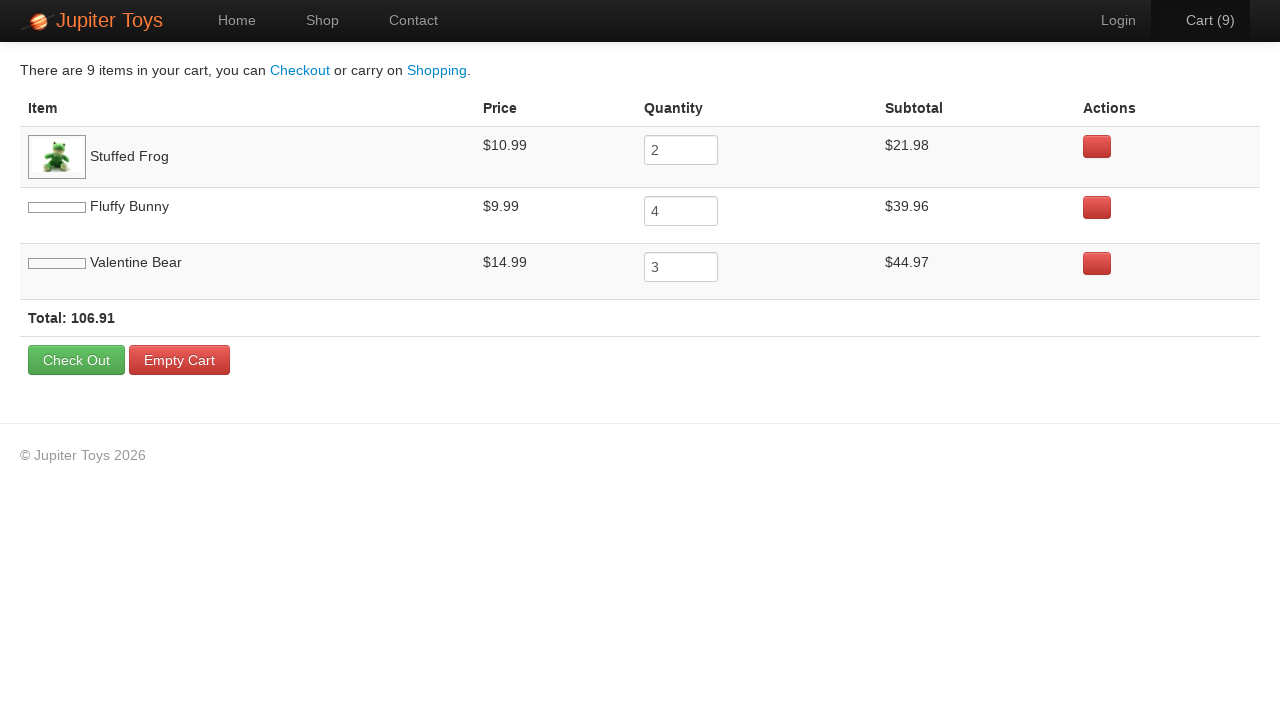

Cart page loaded with cart items table
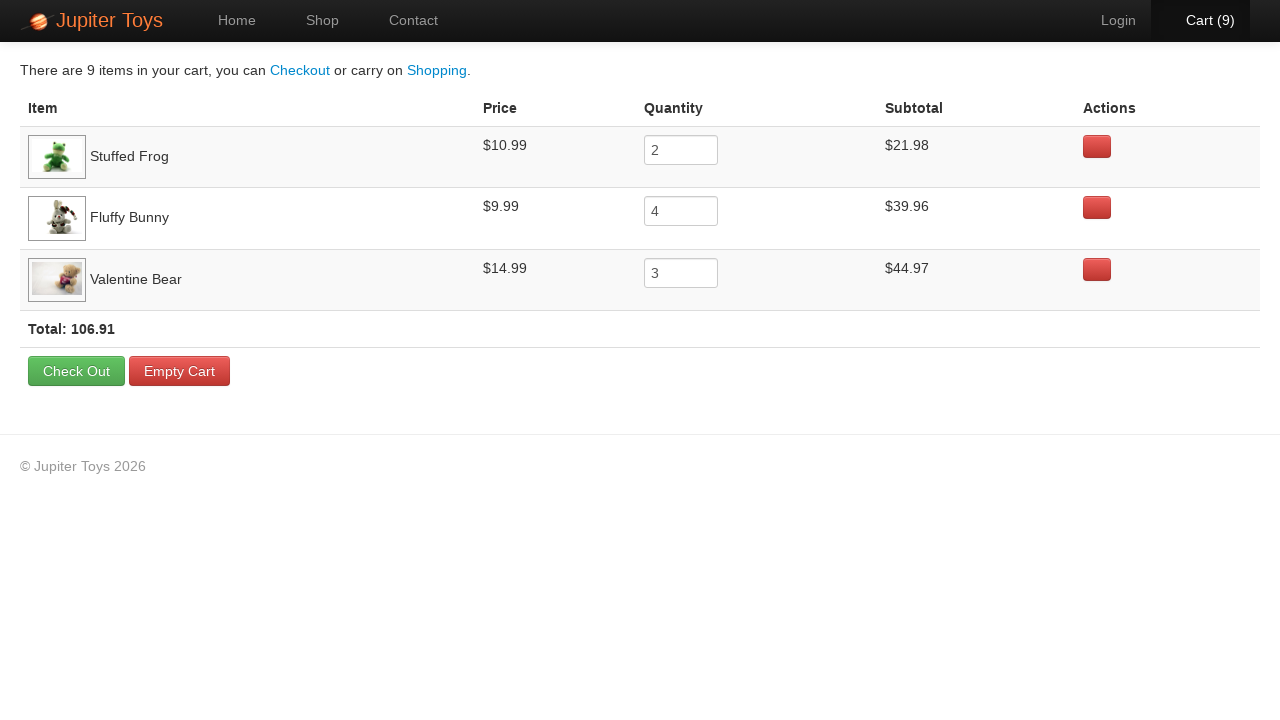

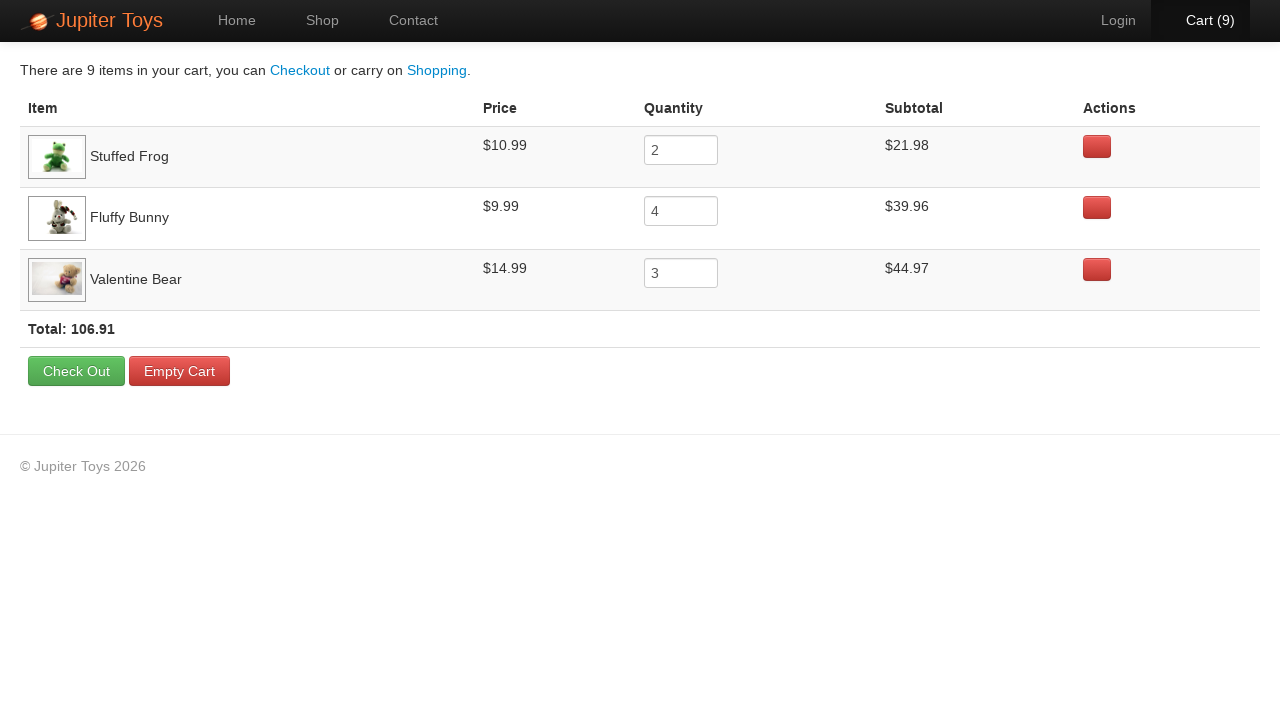